Tests dropdown selection by finding all option elements, iterating through them, and clicking the one with matching text "Option 1"

Starting URL: http://the-internet.herokuapp.com/dropdown

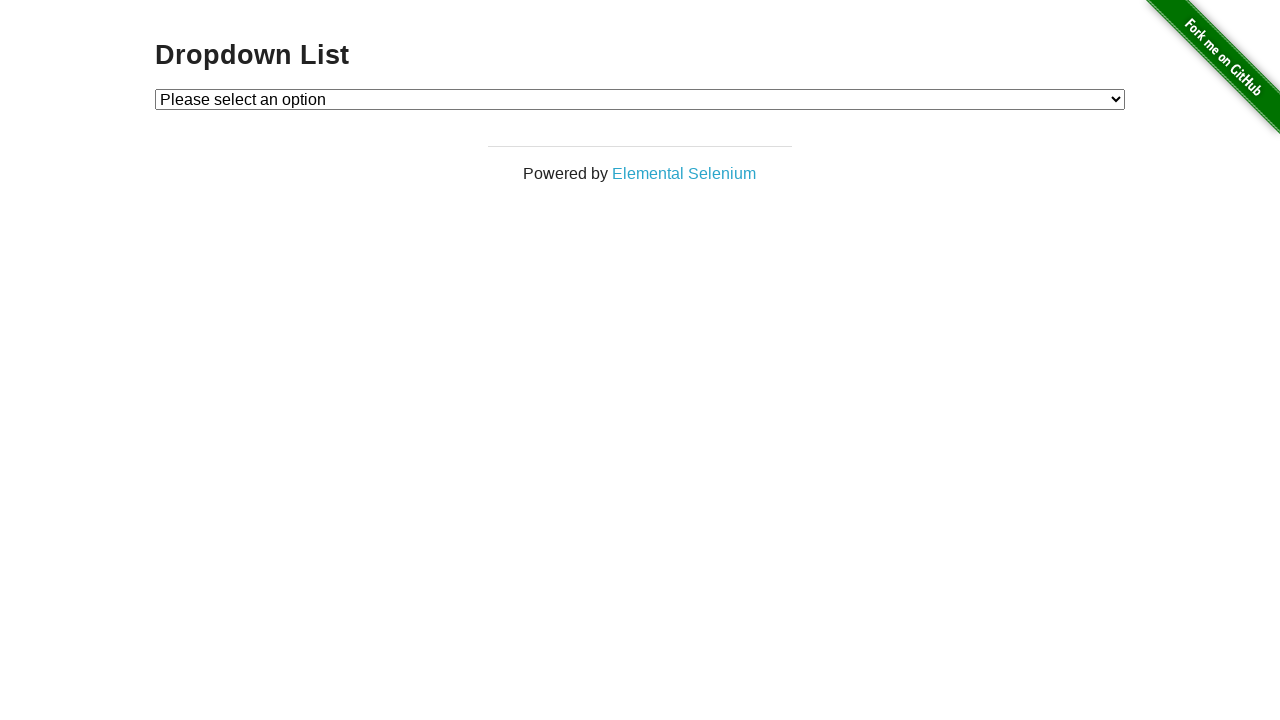

Waited for dropdown to be visible
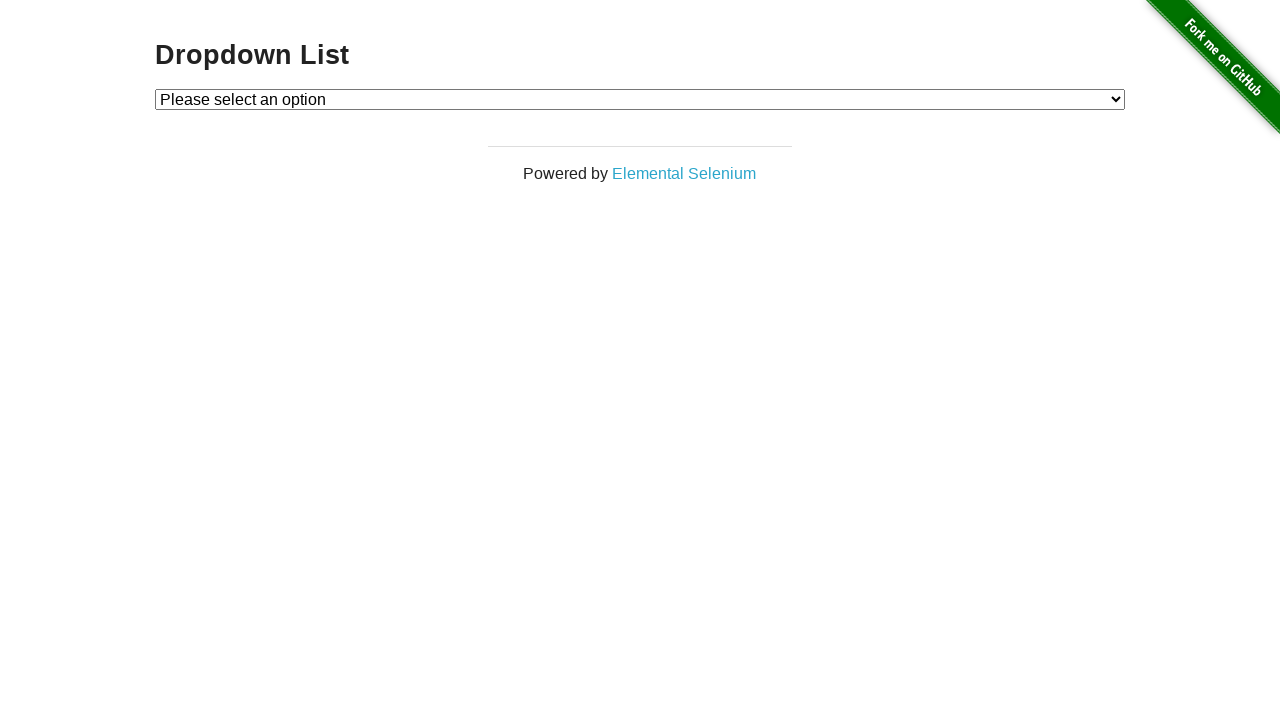

Selected 'Option 1' from dropdown on #dropdown
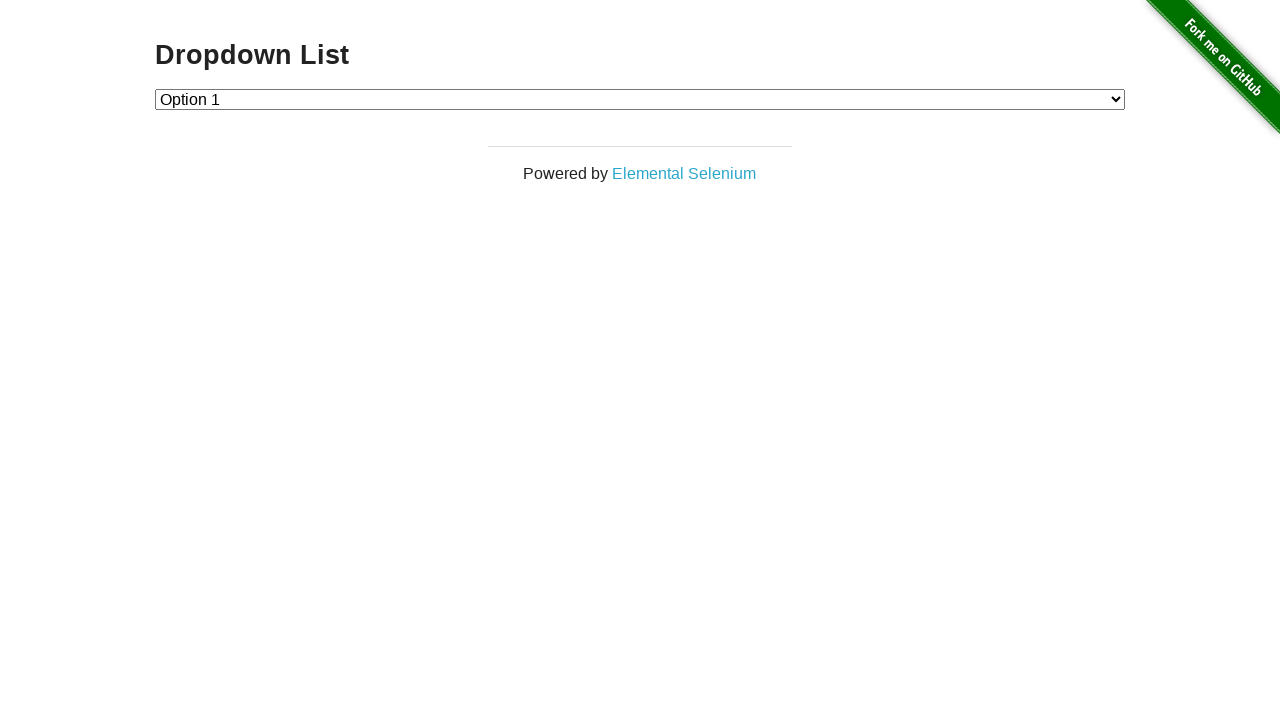

Retrieved dropdown selected value
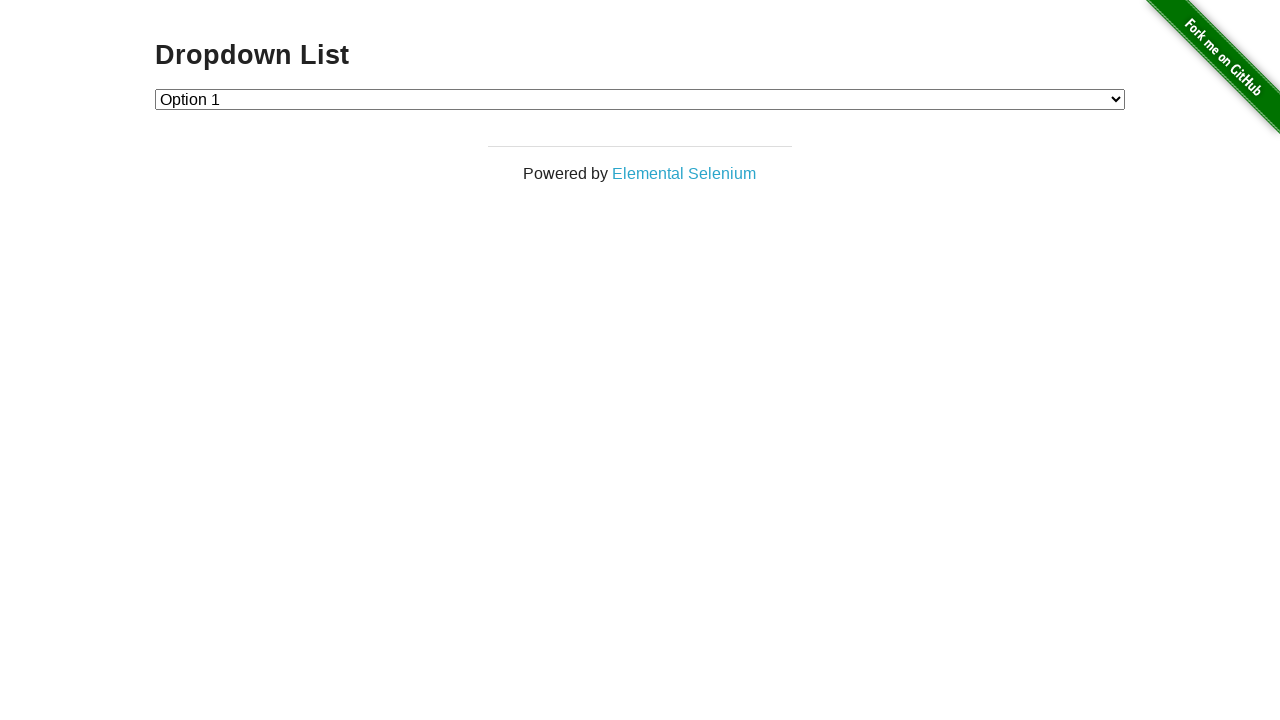

Verified dropdown selection is correct (value='1')
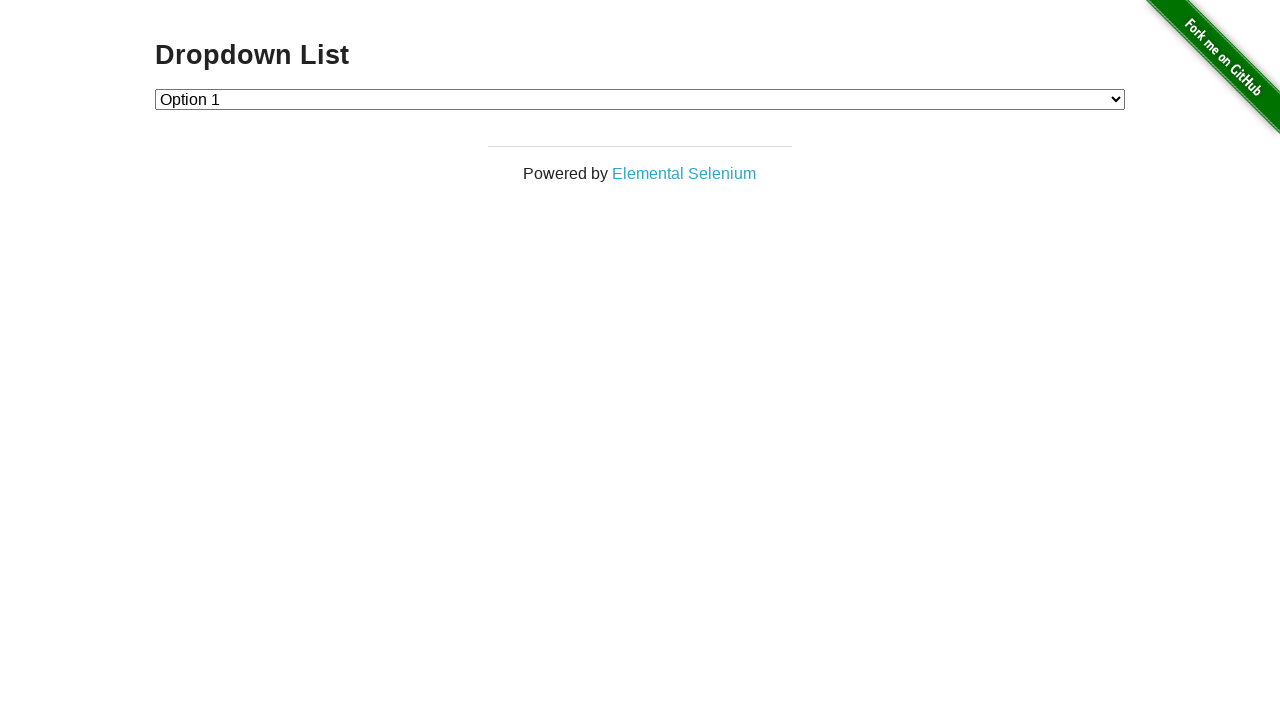

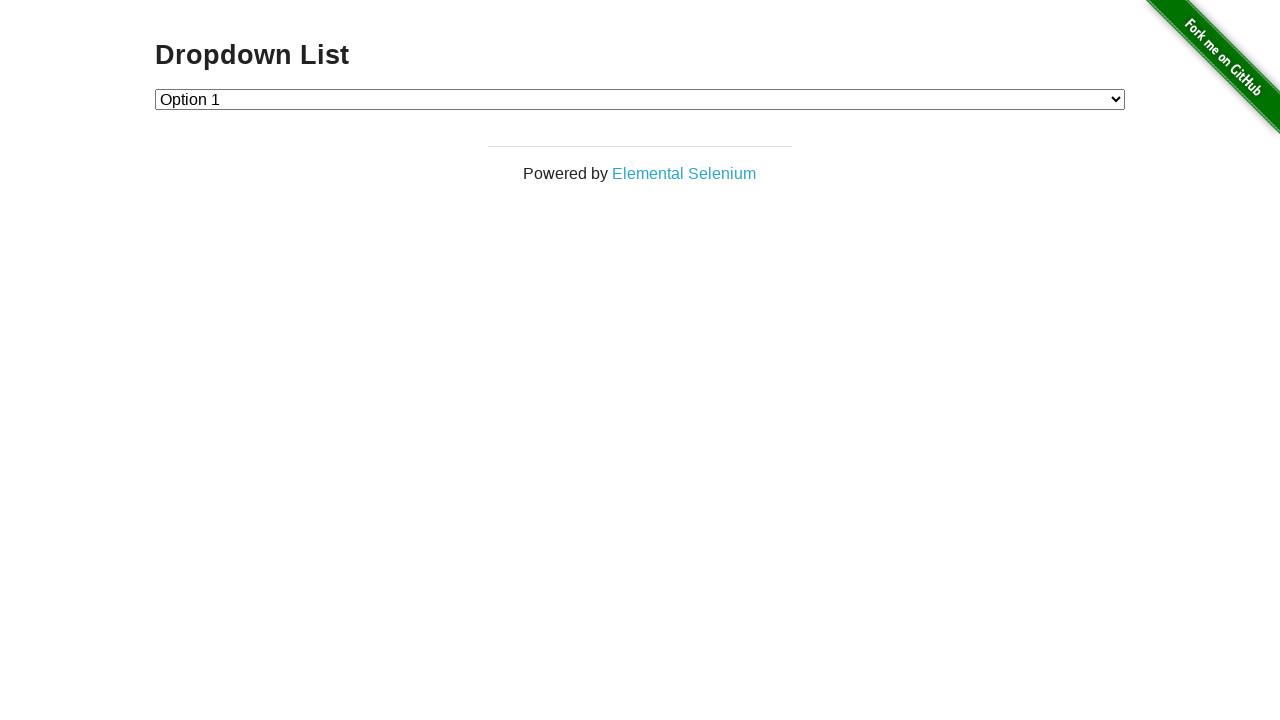